Tests JavaScript prompt dialog by clicking the third alert button, verifying the prompt text, entering text, accepting it, and confirming the entered text result

Starting URL: https://the-internet.herokuapp.com/javascript_alerts

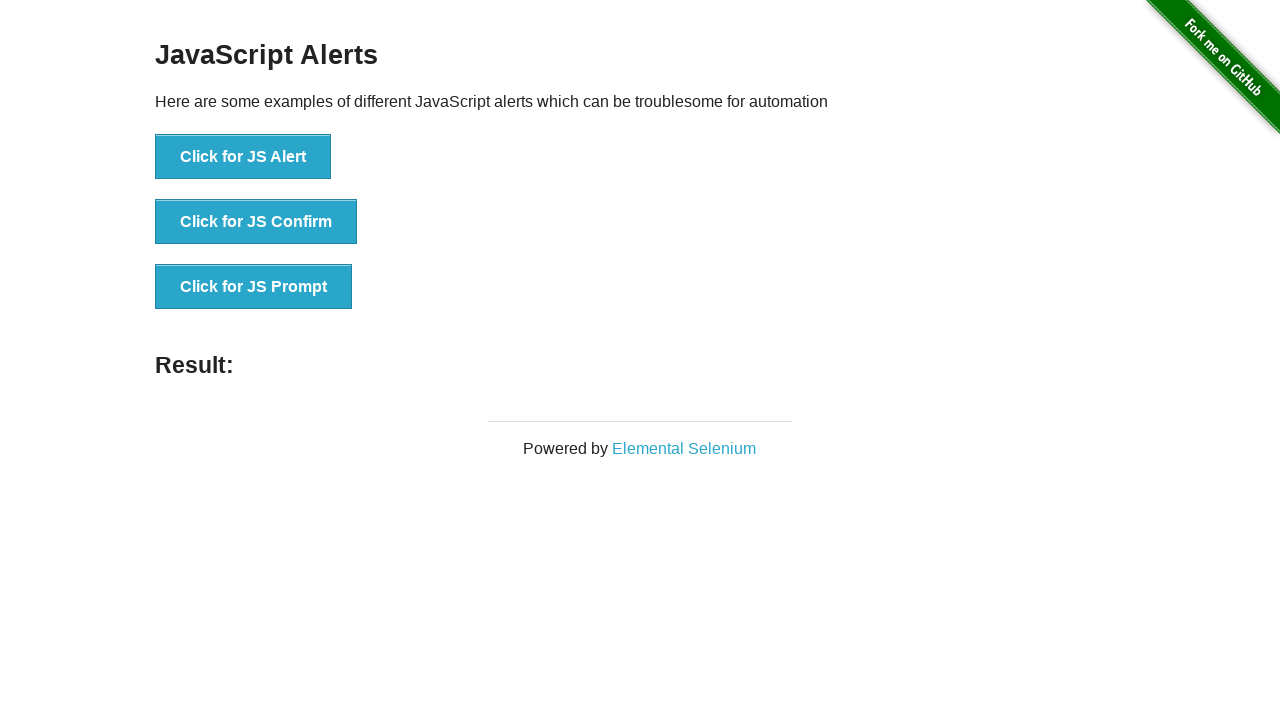

Registered dialog handler for prompt
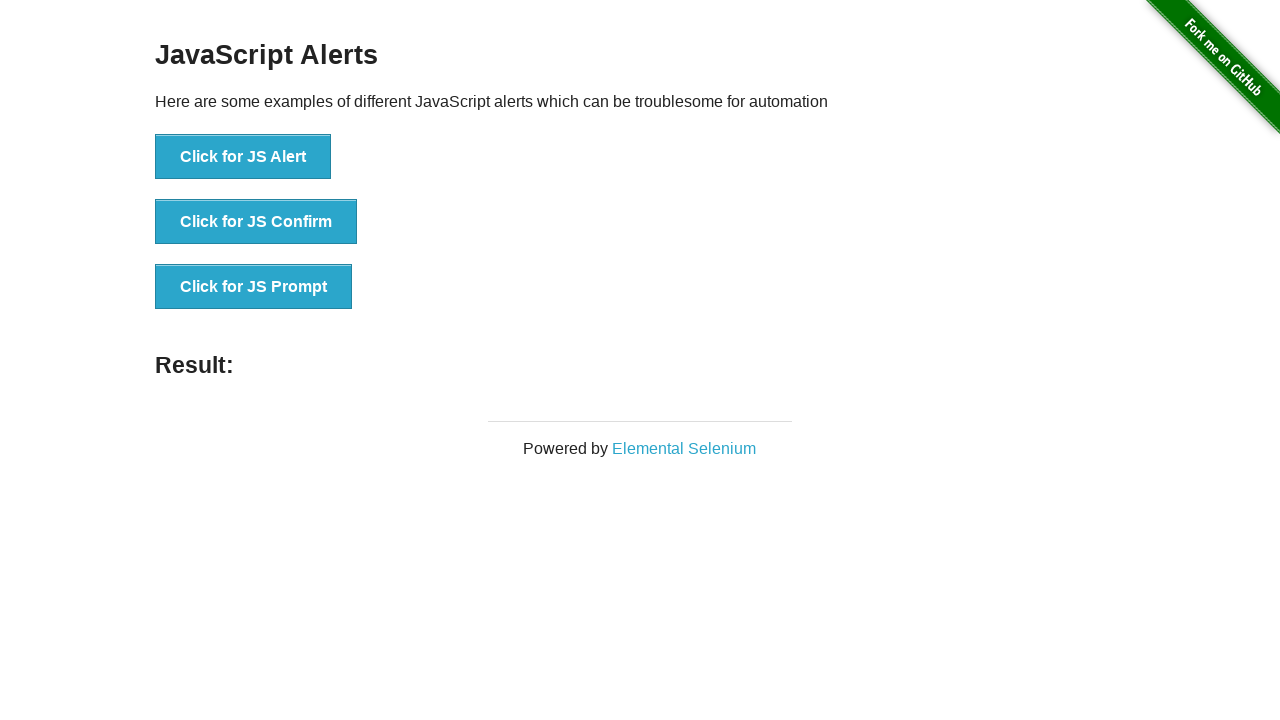

Clicked the JS Prompt button at (254, 287) on button[onclick='jsPrompt()']
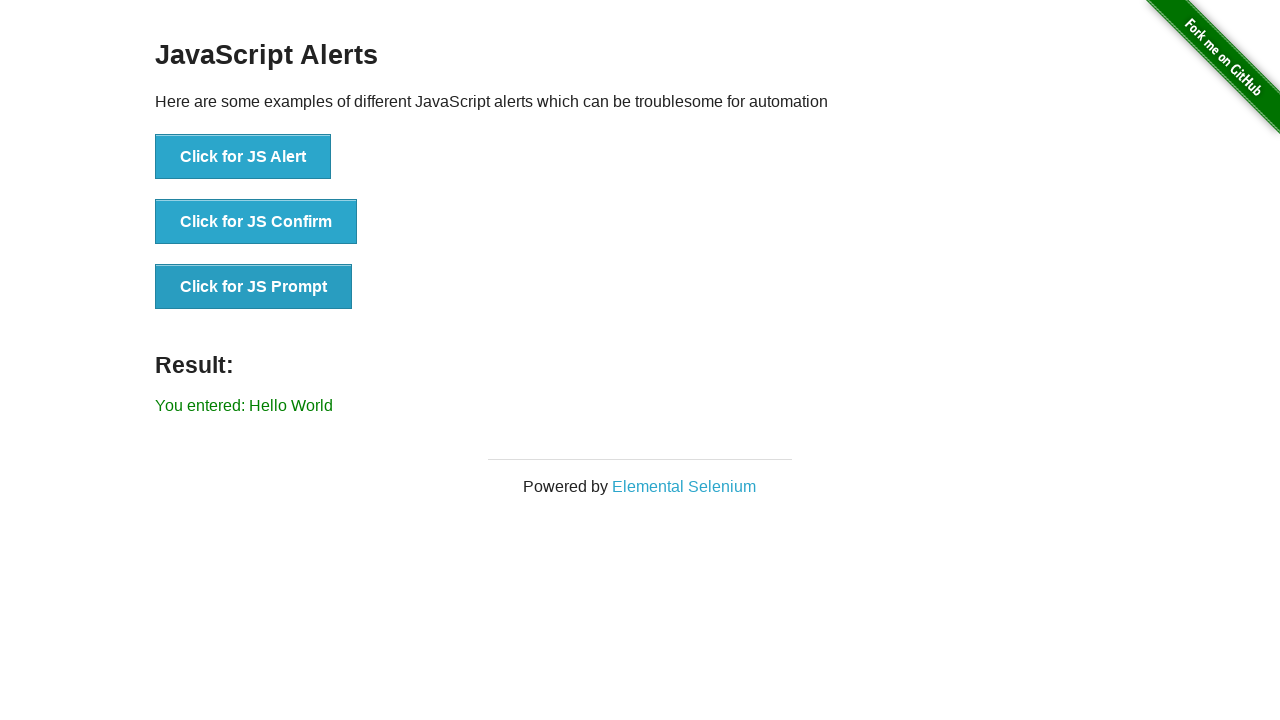

Result message appeared on page
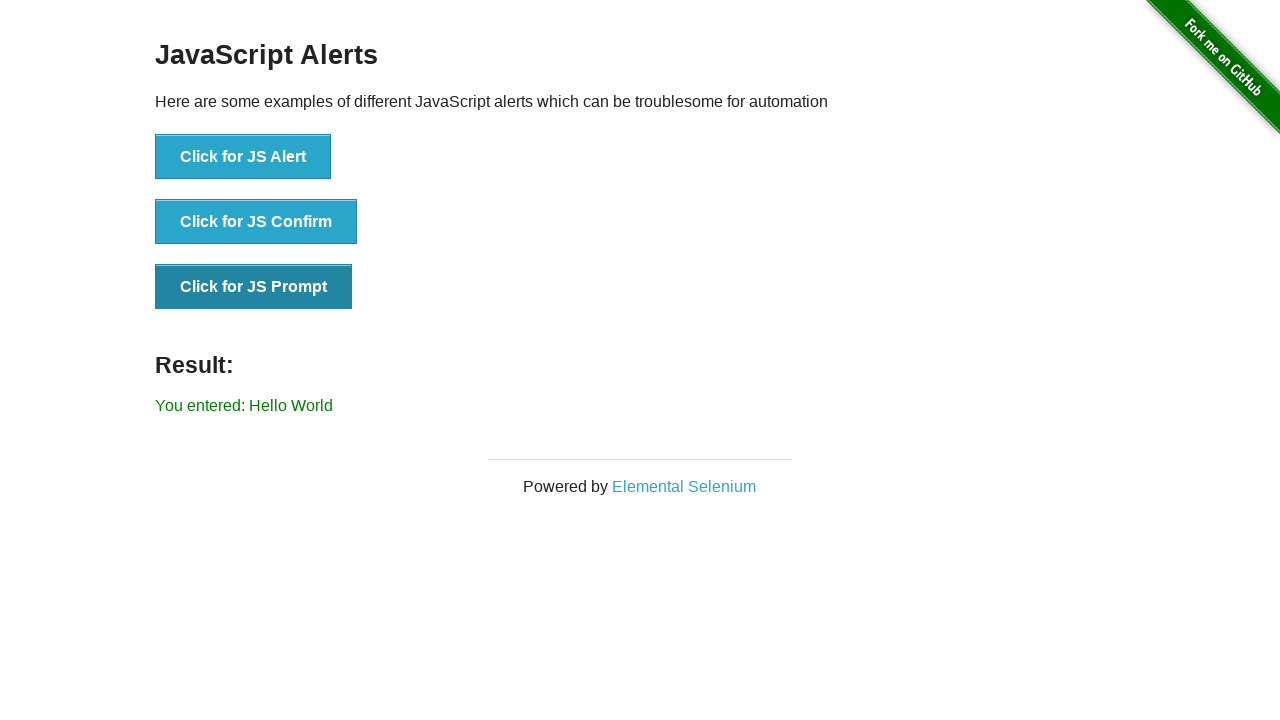

Retrieved result text: 'You entered: Hello World'
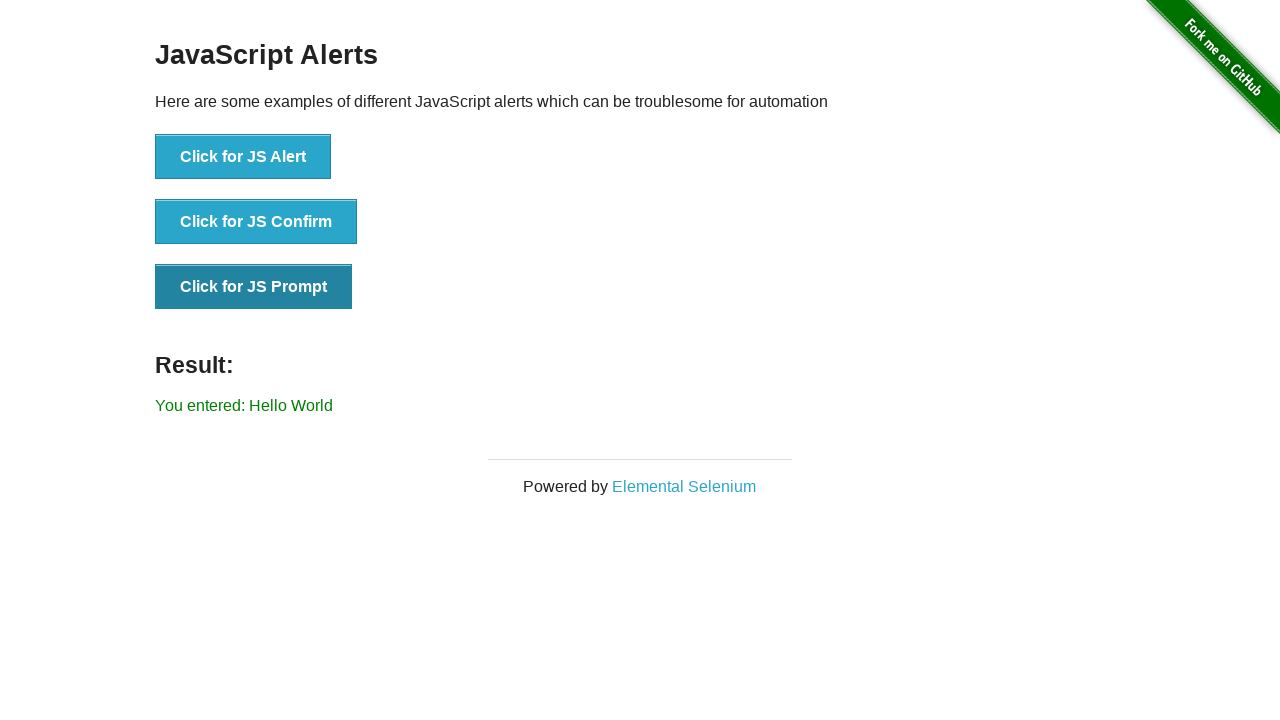

Verified result text matches expected value 'You entered: Hello World'
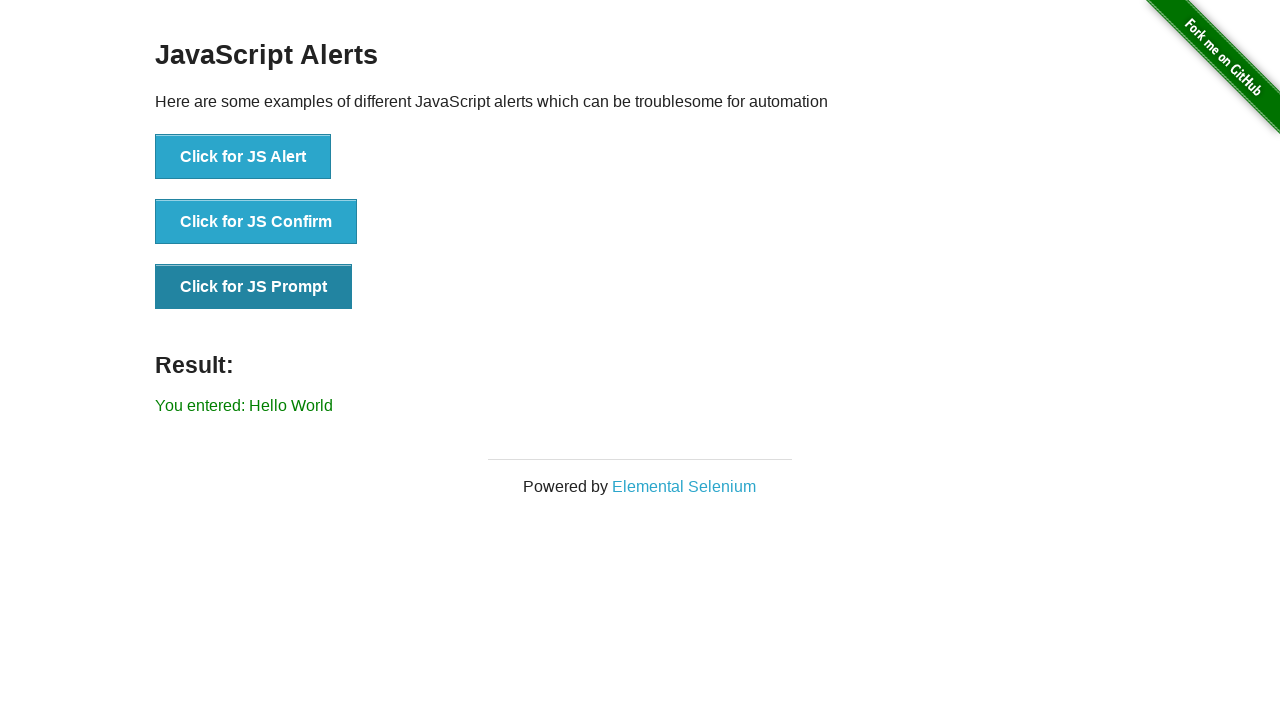

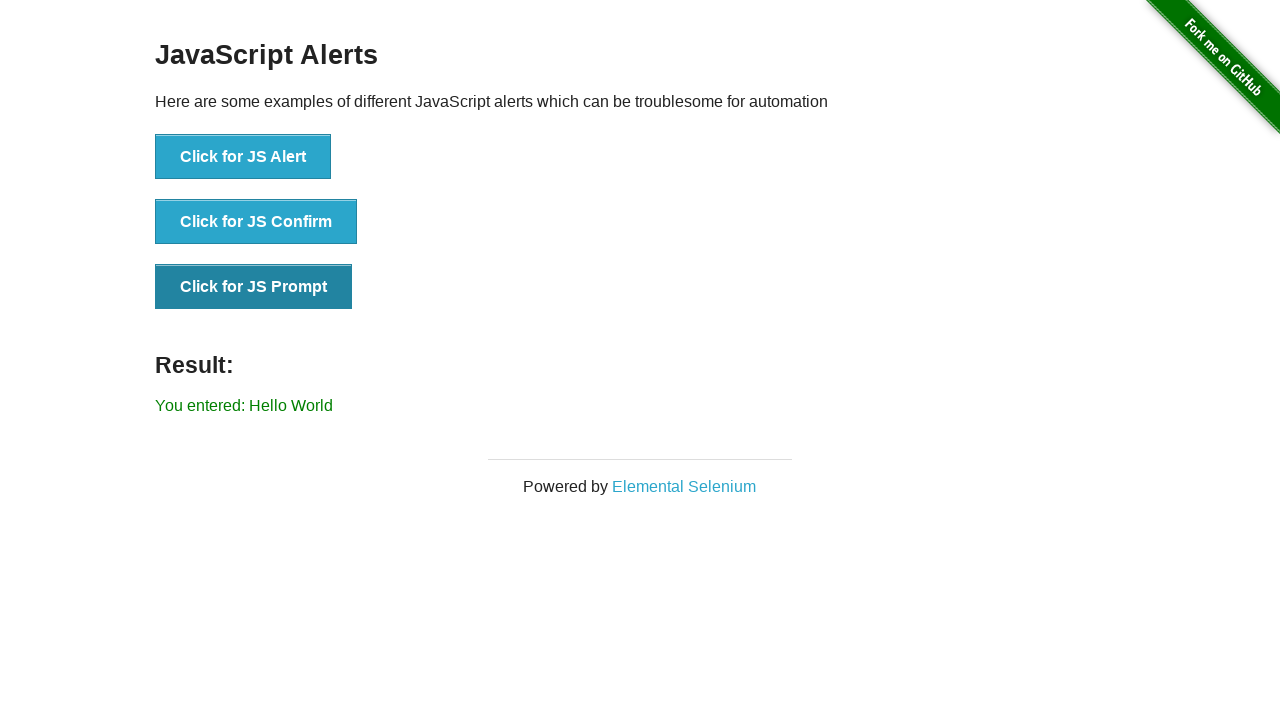